Tests click-and-hold functionality on an element, holding for 4 seconds before releasing

Starting URL: https://selenium08.blogspot.com/2020/01/click-and-hold.html

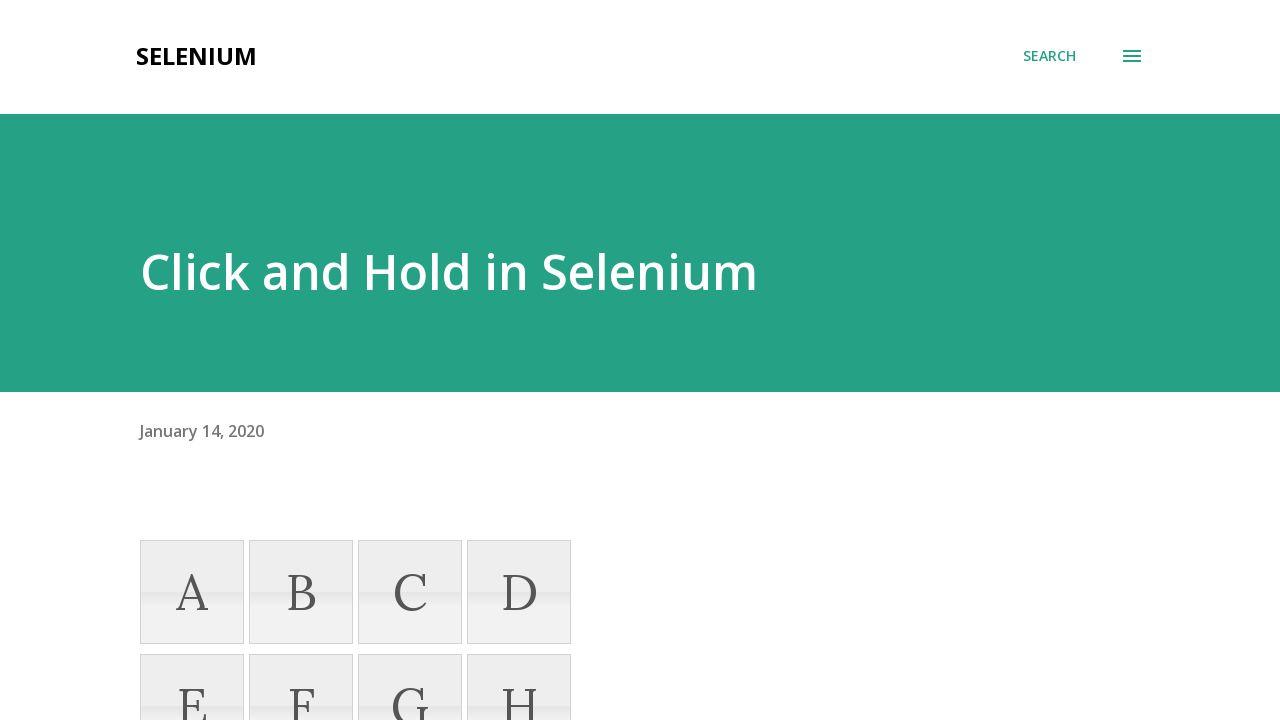

Located element with name='F'
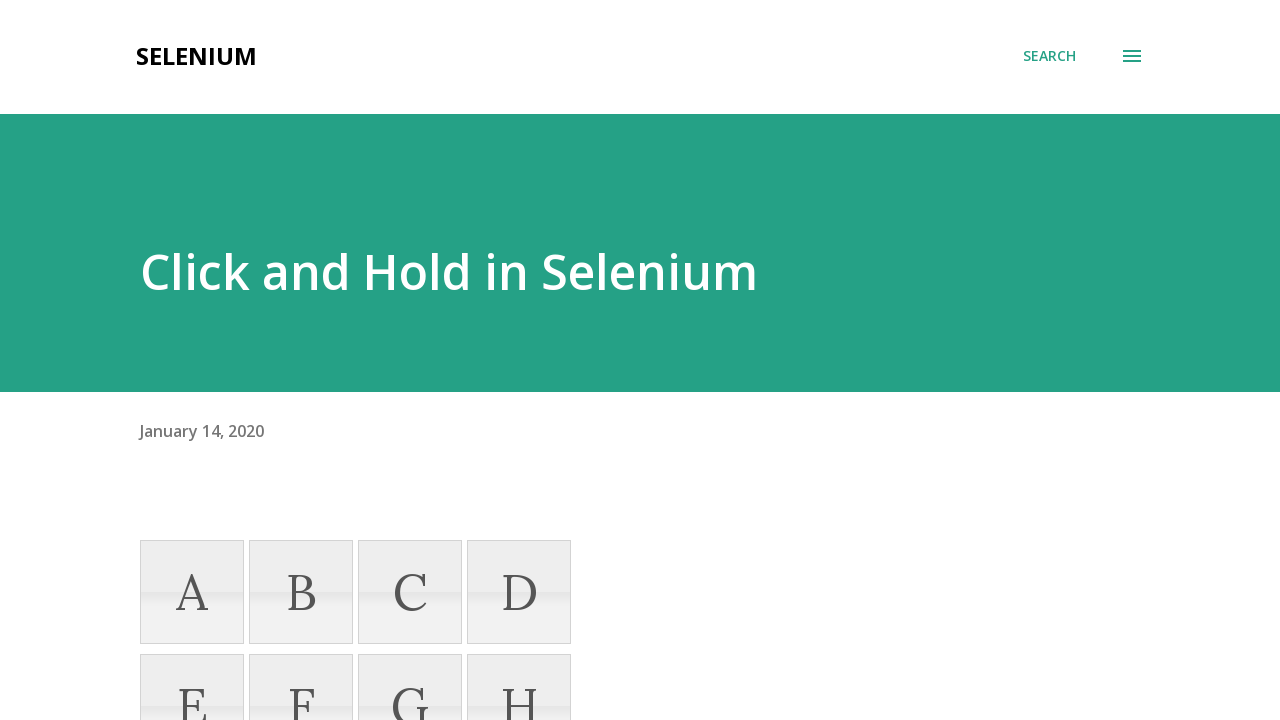

Performed click-and-hold on element F for 4 seconds at (301, 668) on xpath=//li[@name='F']
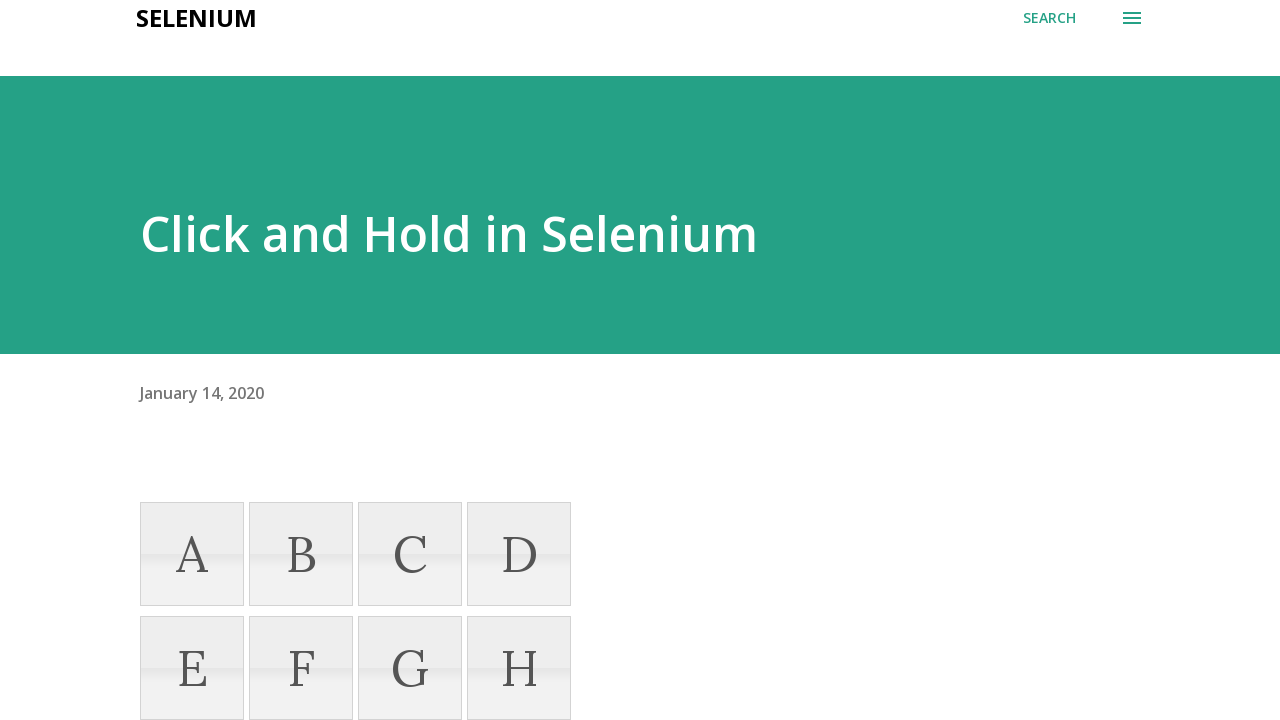

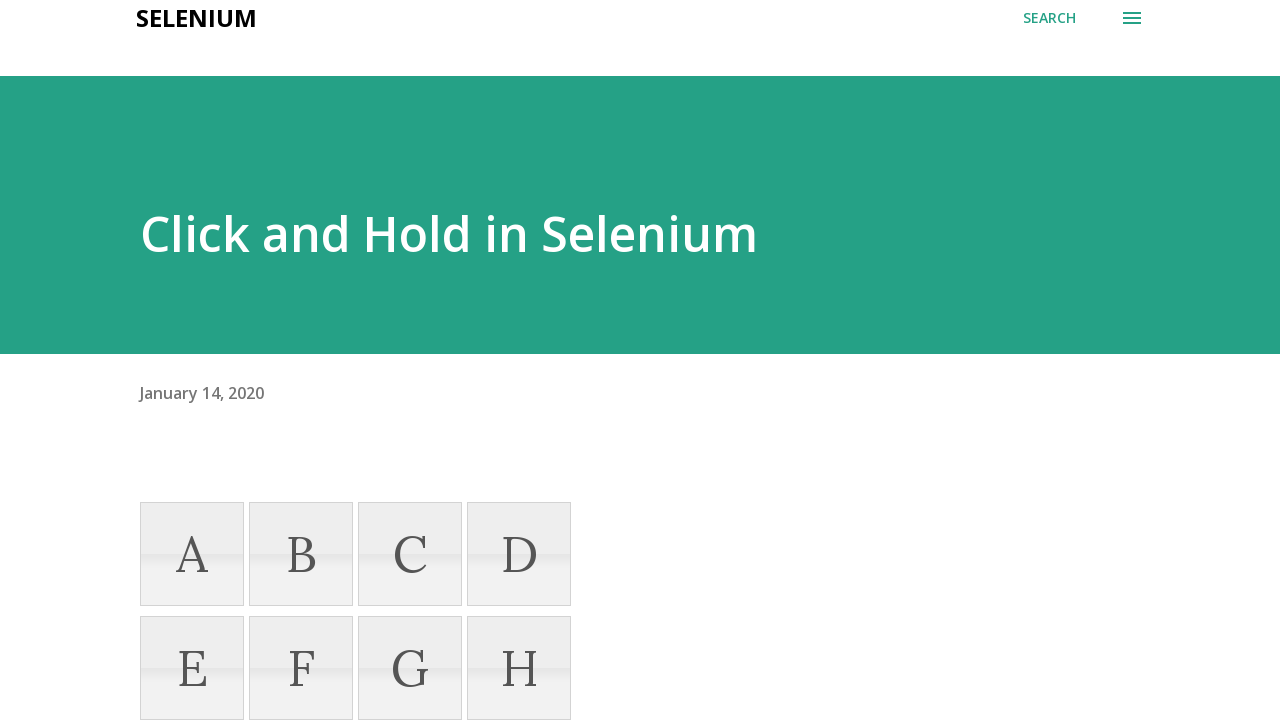